Tests the search functionality by opening the search modal, entering a query, selecting a result, saving it to favorites, and then accessing the saved search.

Starting URL: https://react.dev/

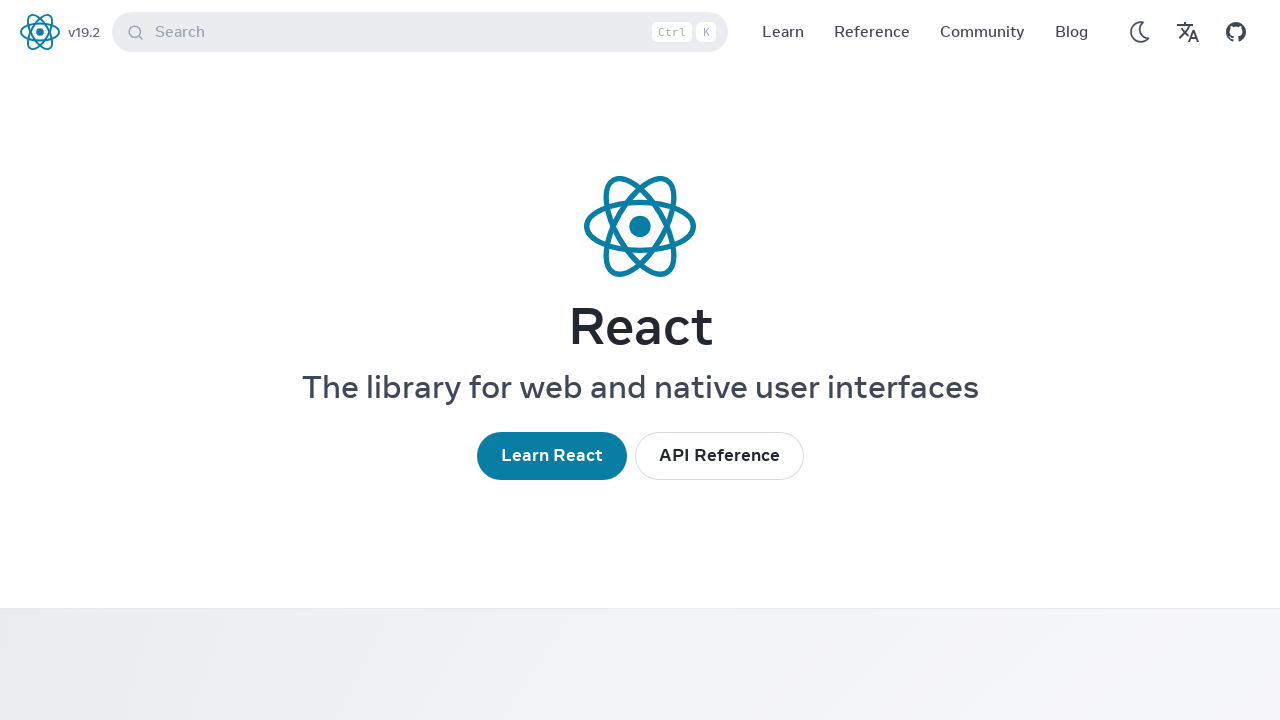

Waited for page to fully load with networkidle state
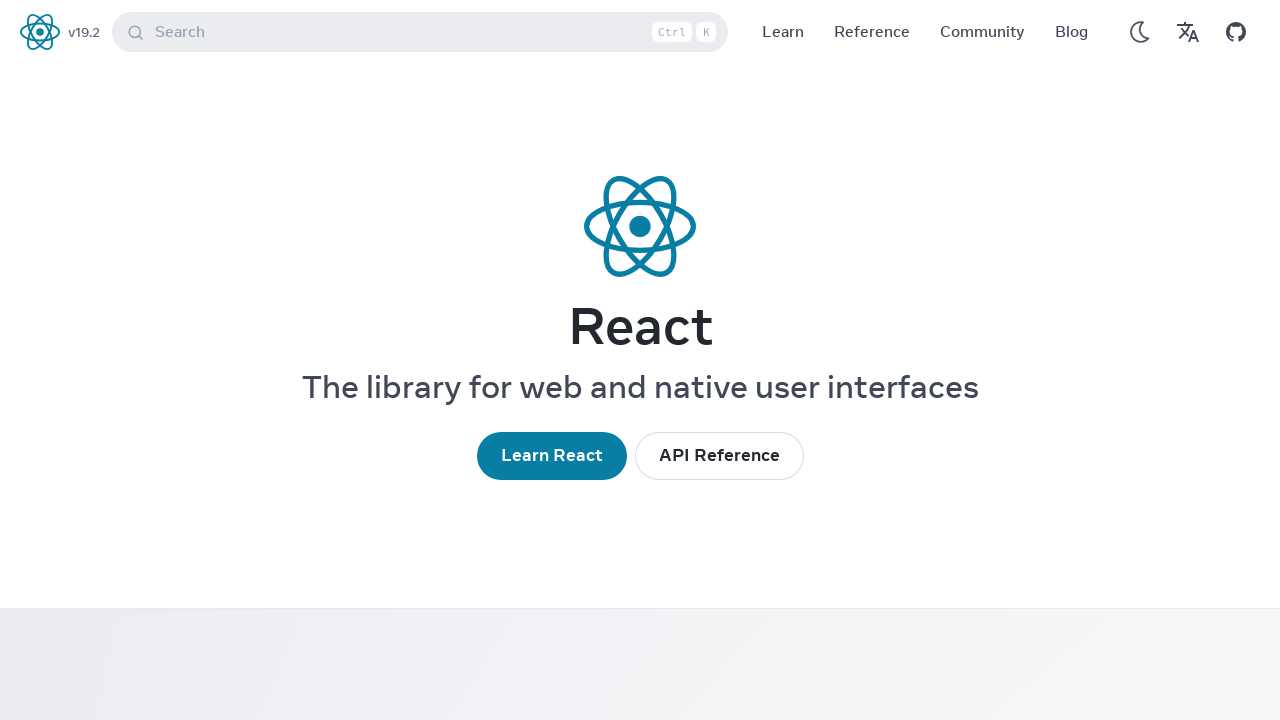

Clicked search trigger button to open search modal at (420, 32) on internal:role=button[name="Search Ctrl K"i]
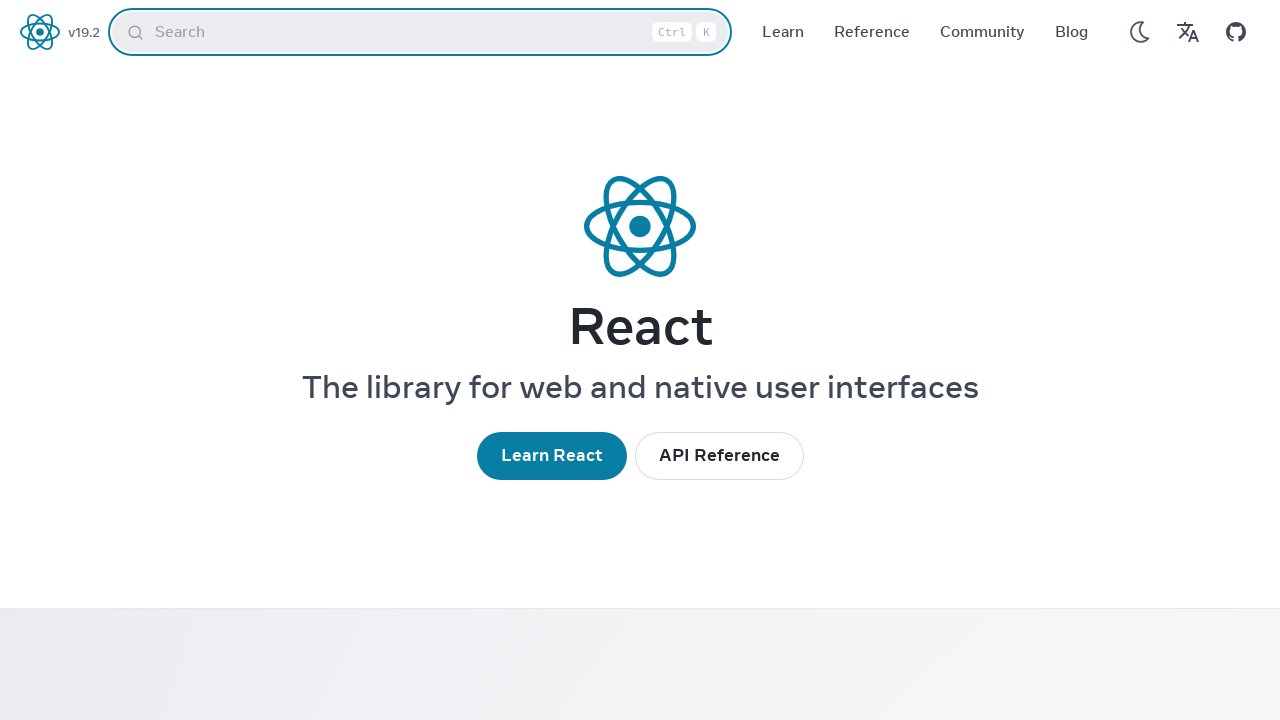

Clicked on search input field at (652, 48) on internal:role=searchbox[name="Search"i]
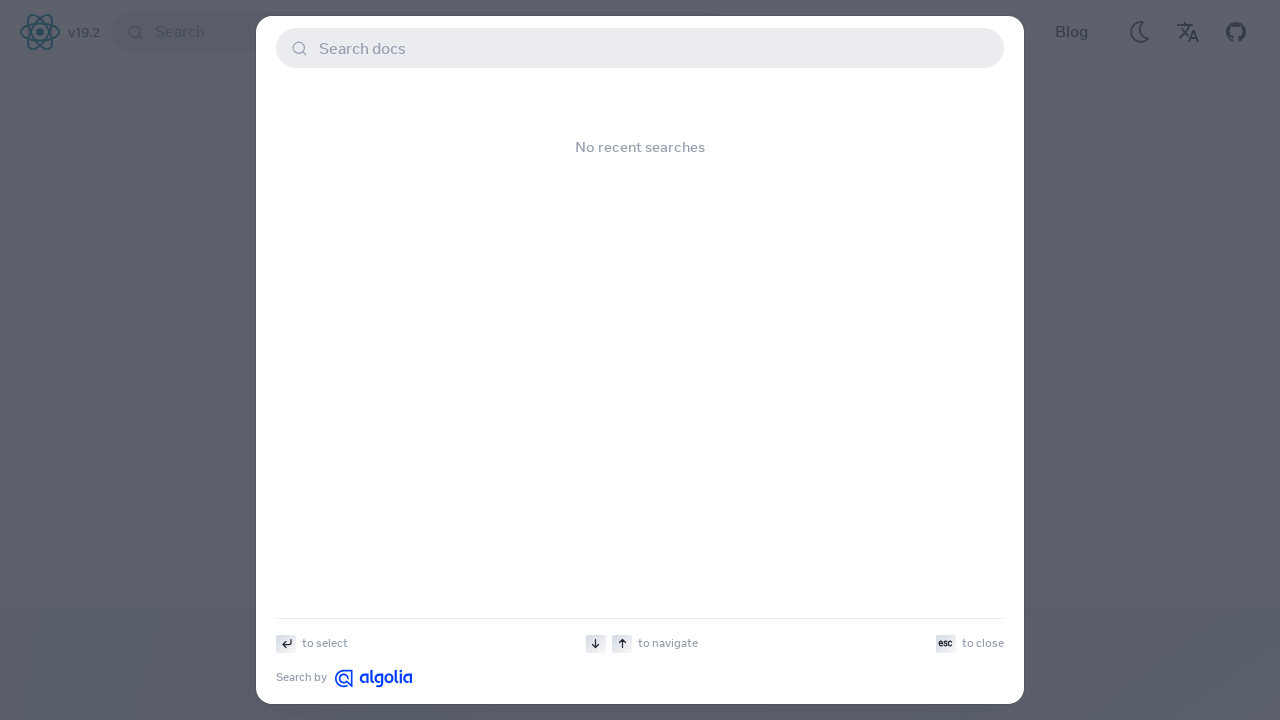

Typed 'custom hook' into search field
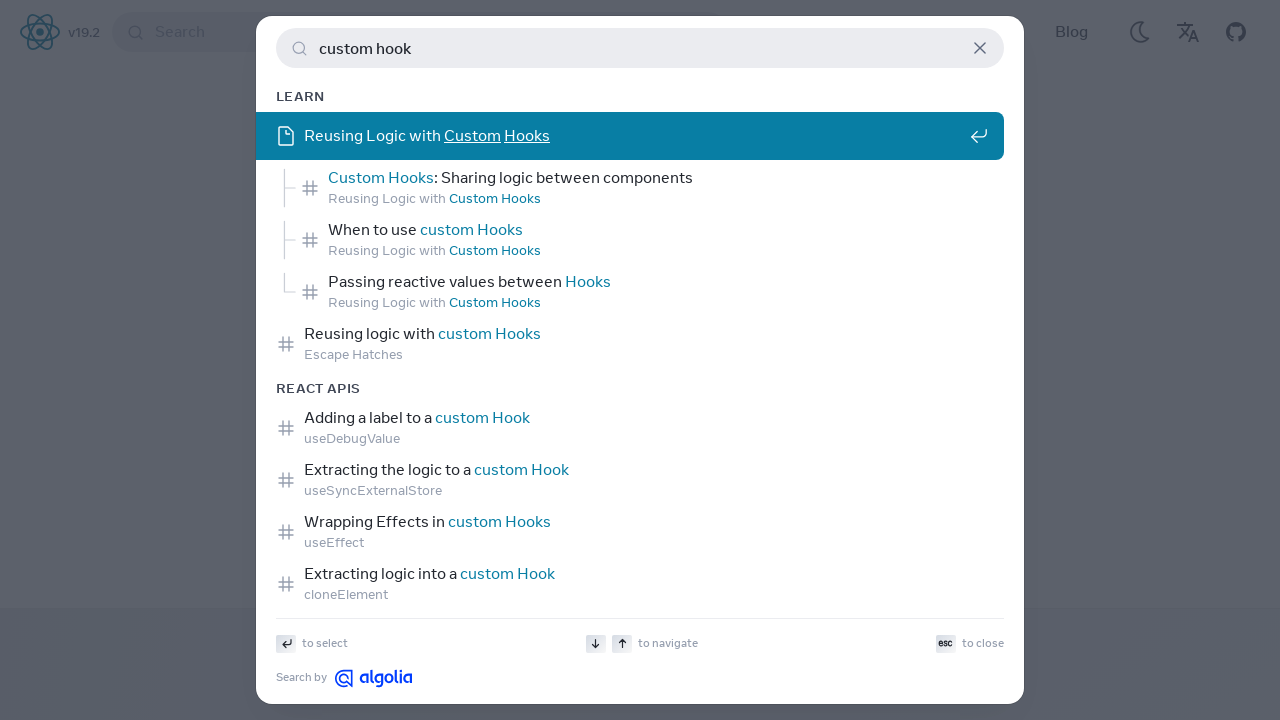

Waited 500ms for search results to populate
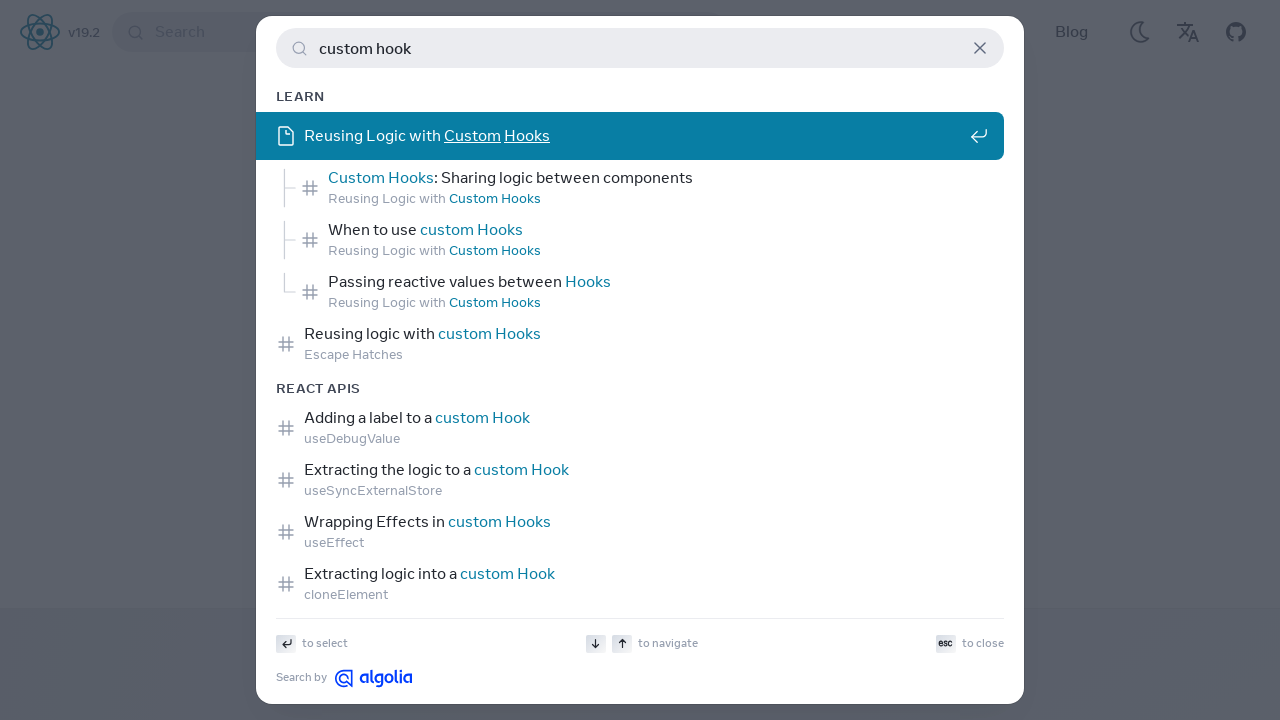

Pressed Enter to select first search result
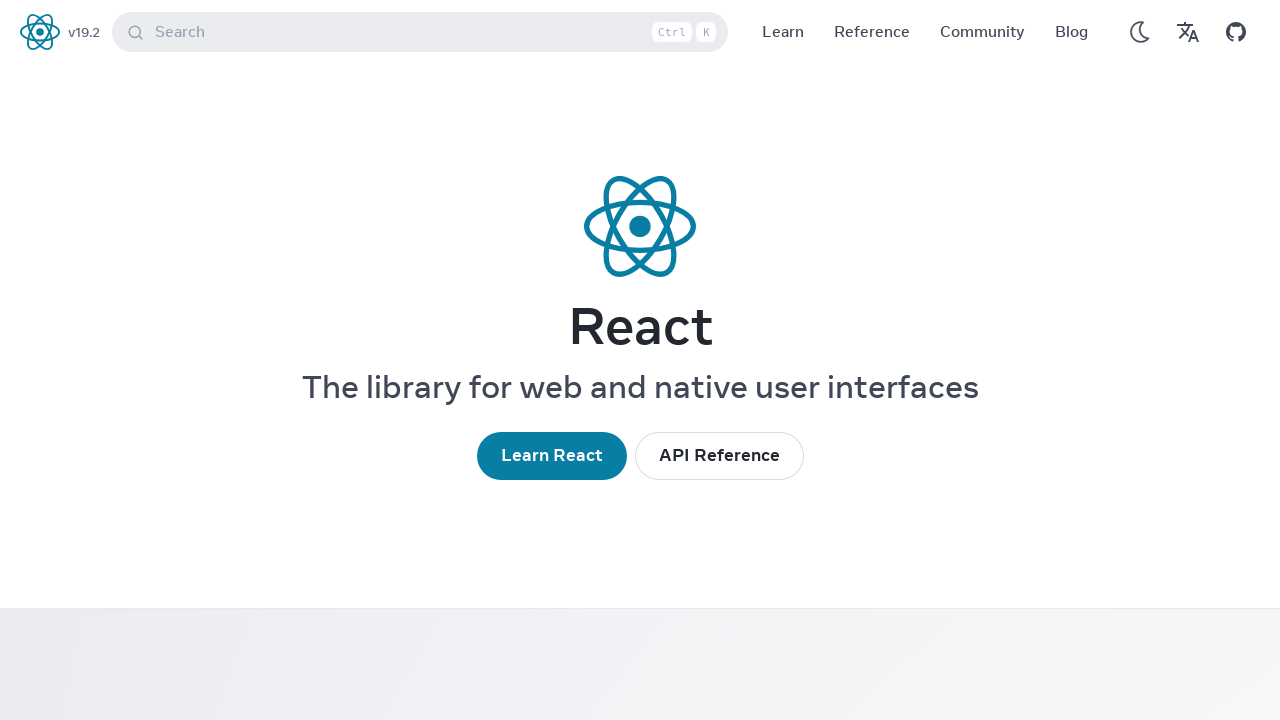

Clicked search trigger button to reopen search modal at (420, 32) on internal:role=button[name="Search Ctrl K"i]
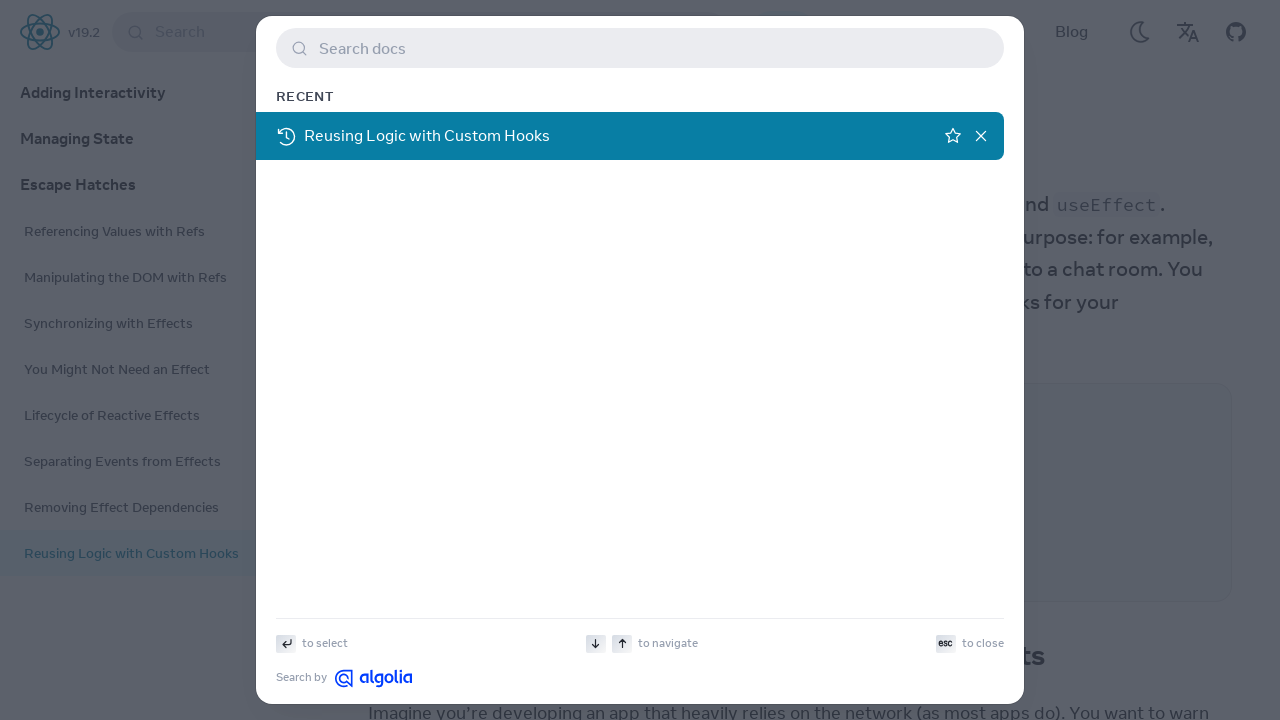

Verified 'Save this search' button is visible
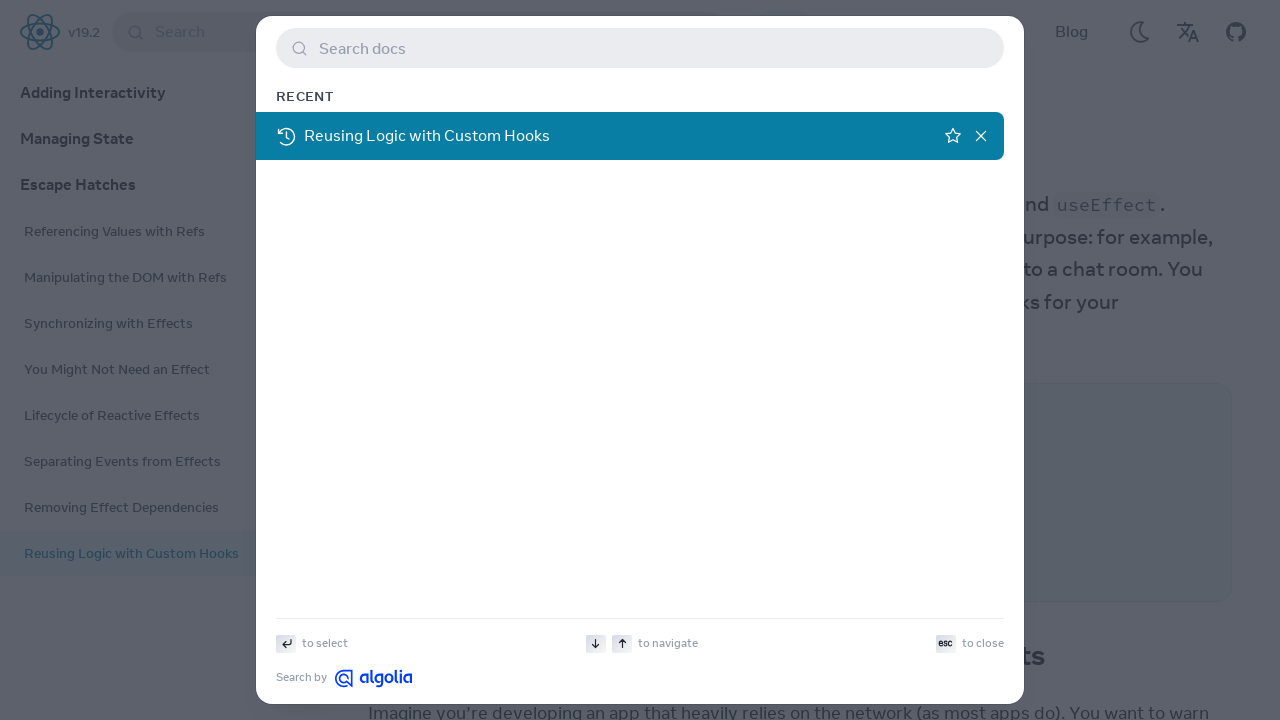

Clicked 'Save this search' button to save search to favorites at (953, 136) on internal:role=button[name="Save this search"i]
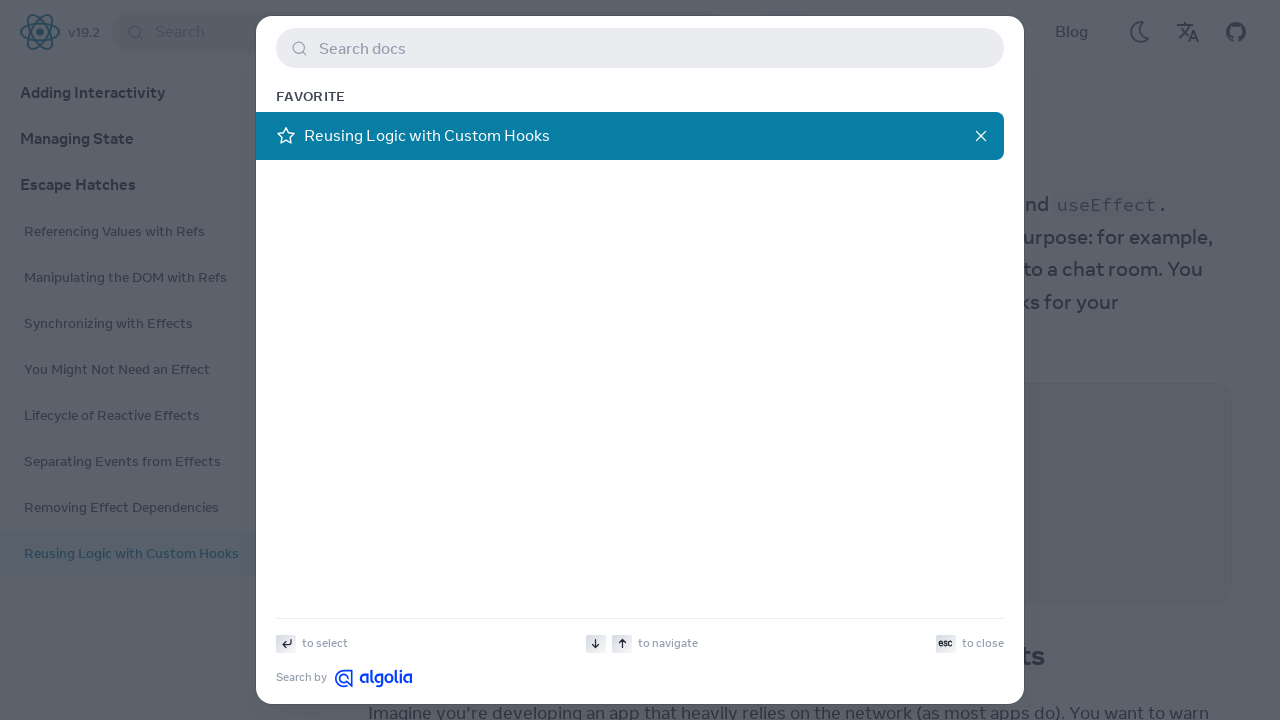

Pressed Escape to close search modal
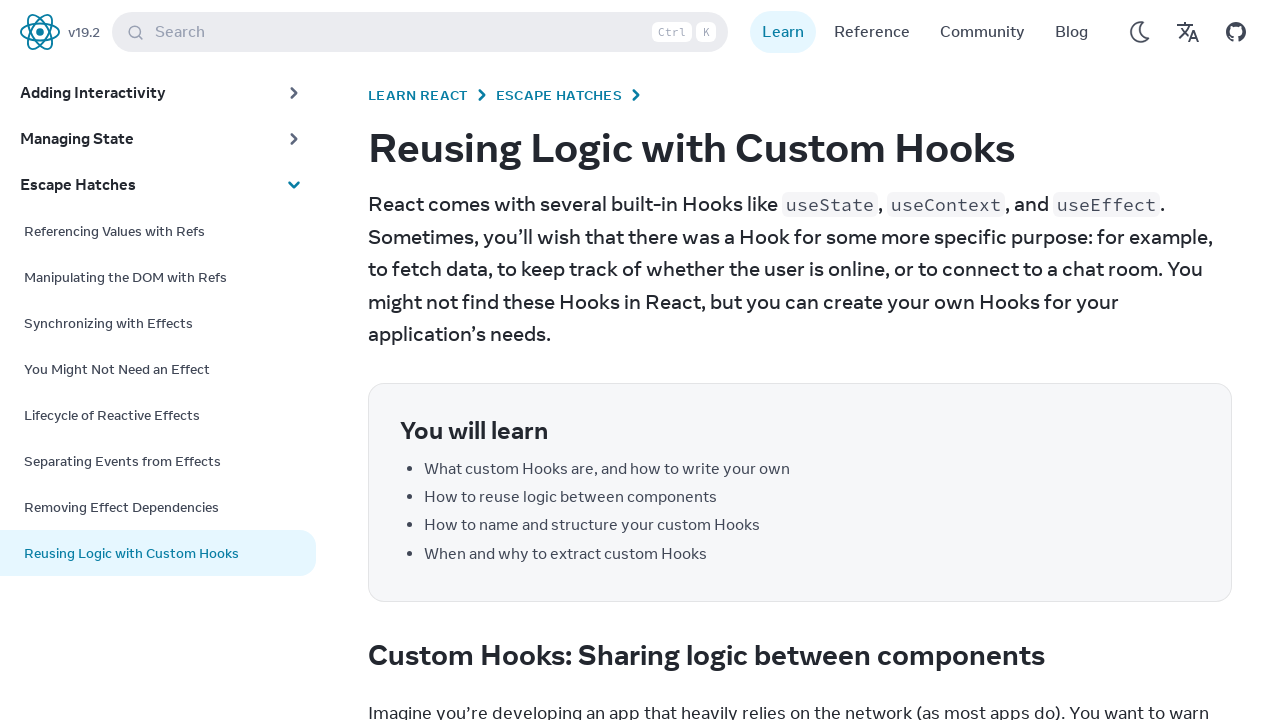

Clicked search trigger button to reopen search modal at (420, 32) on internal:role=button[name="Search Ctrl K"i]
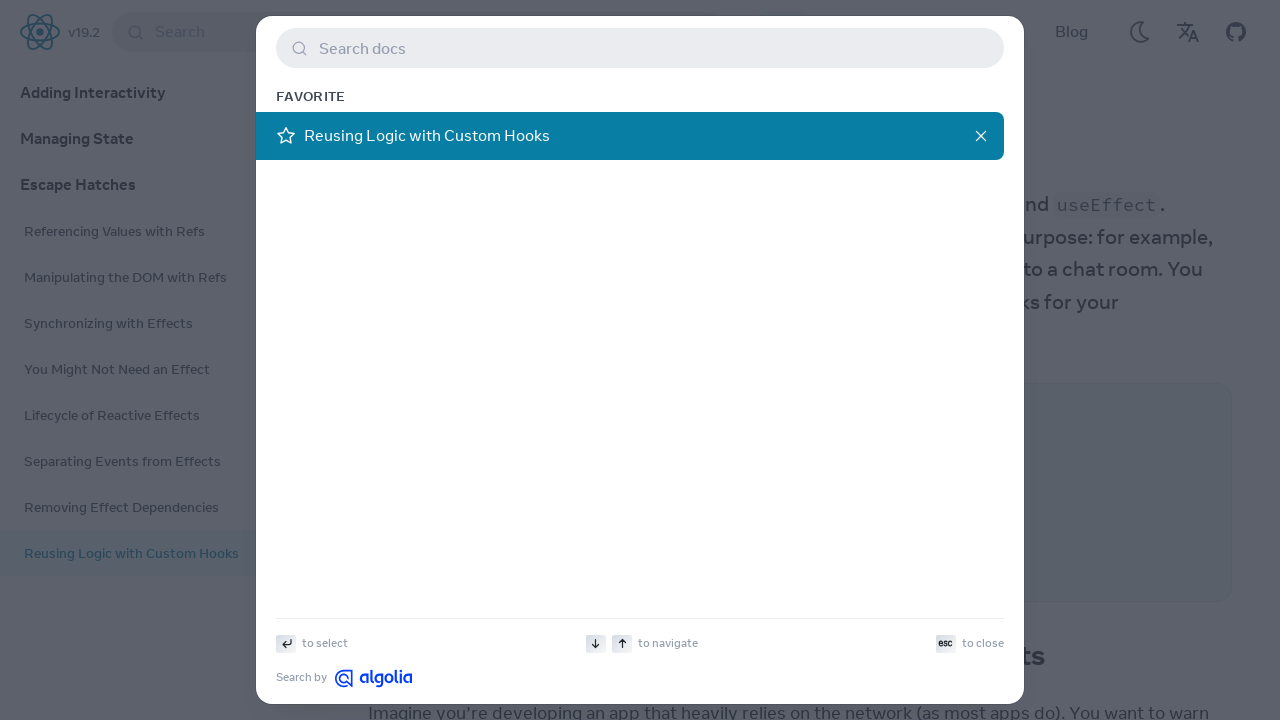

Clicked on the saved favorite search result at (630, 136) on internal:role=listbox[name="Search"i] >> internal:role=link
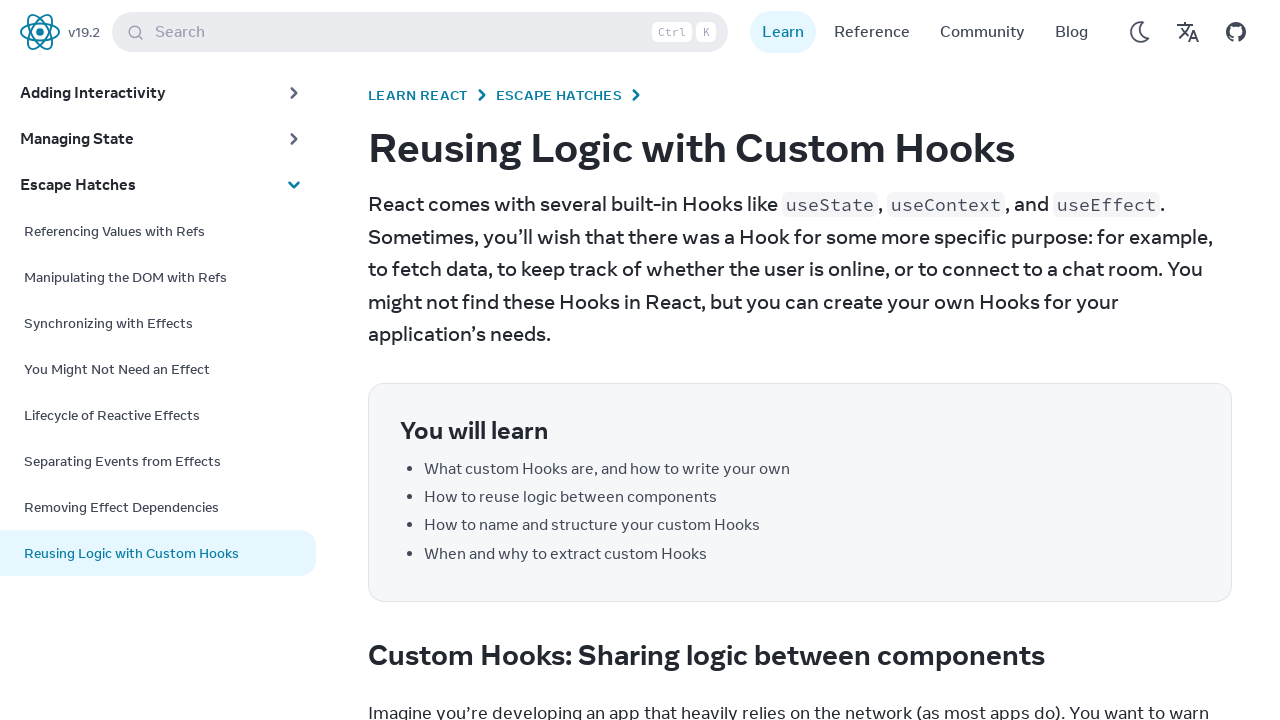

Verified 'Reusing Logic with Custom' link is visible after accessing saved search
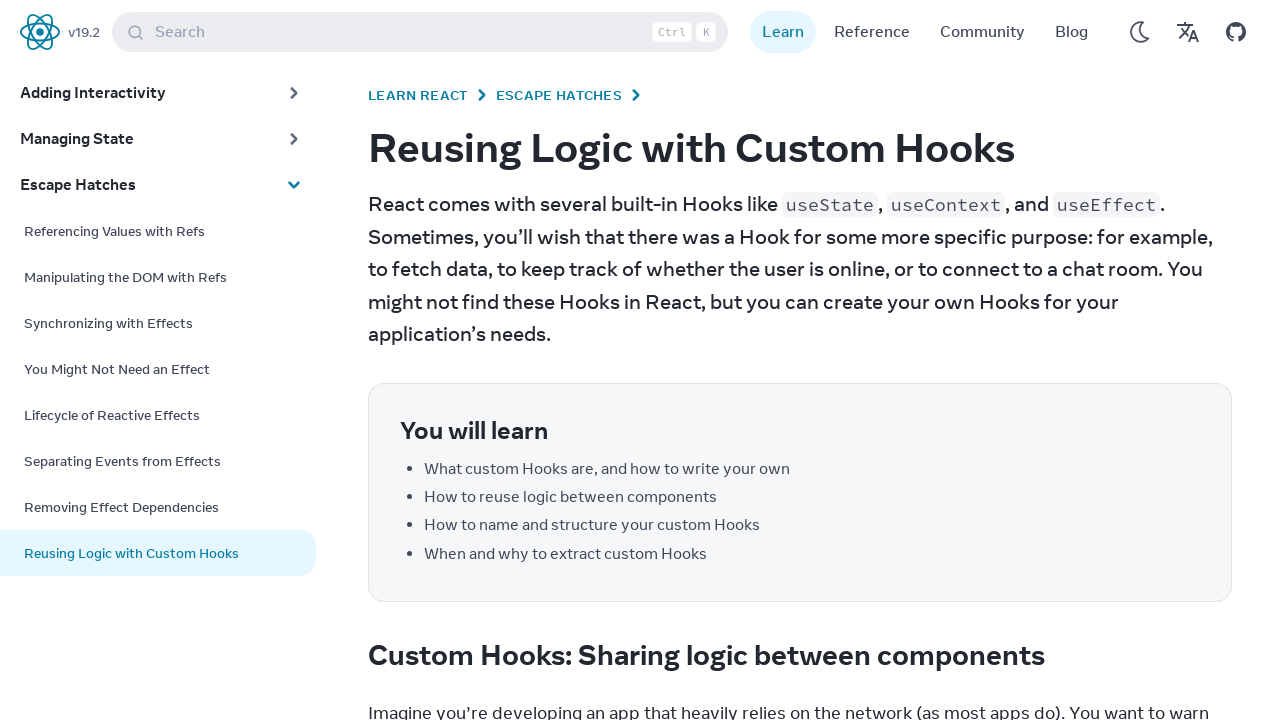

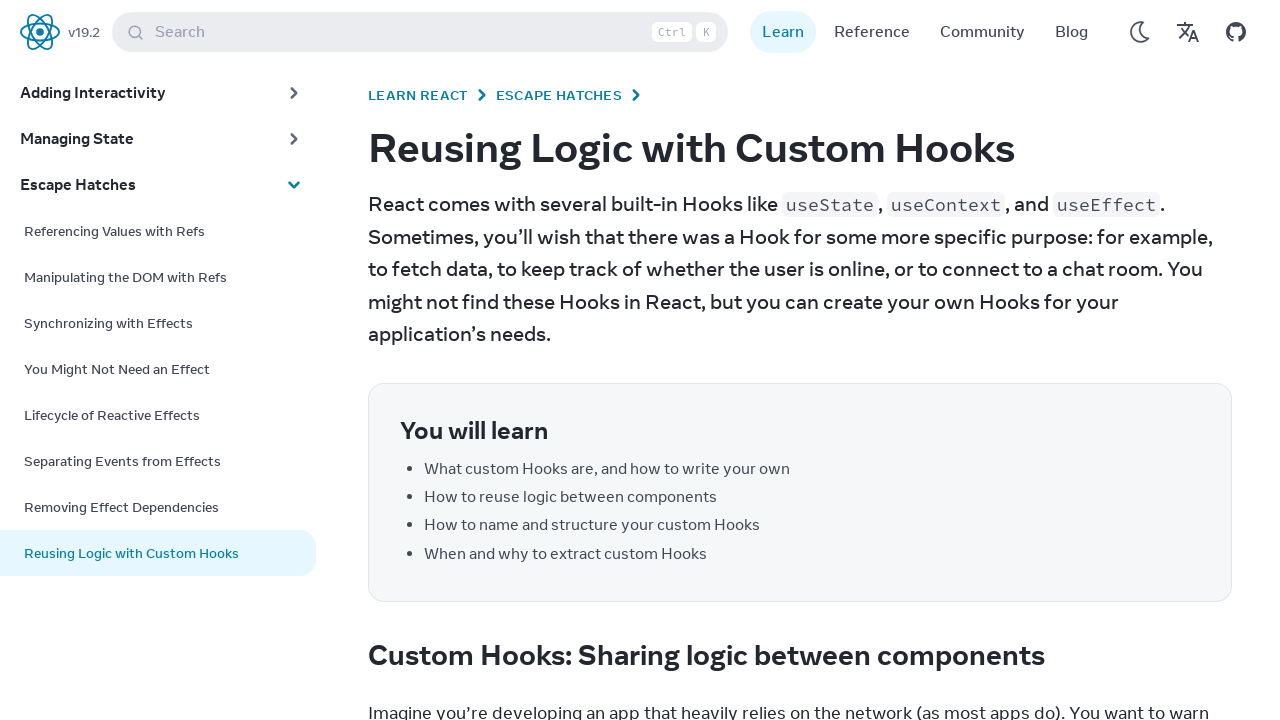